Tests input fields by filling name and address fields, then clearing them

Starting URL: https://testautomationpractice.blogspot.com/

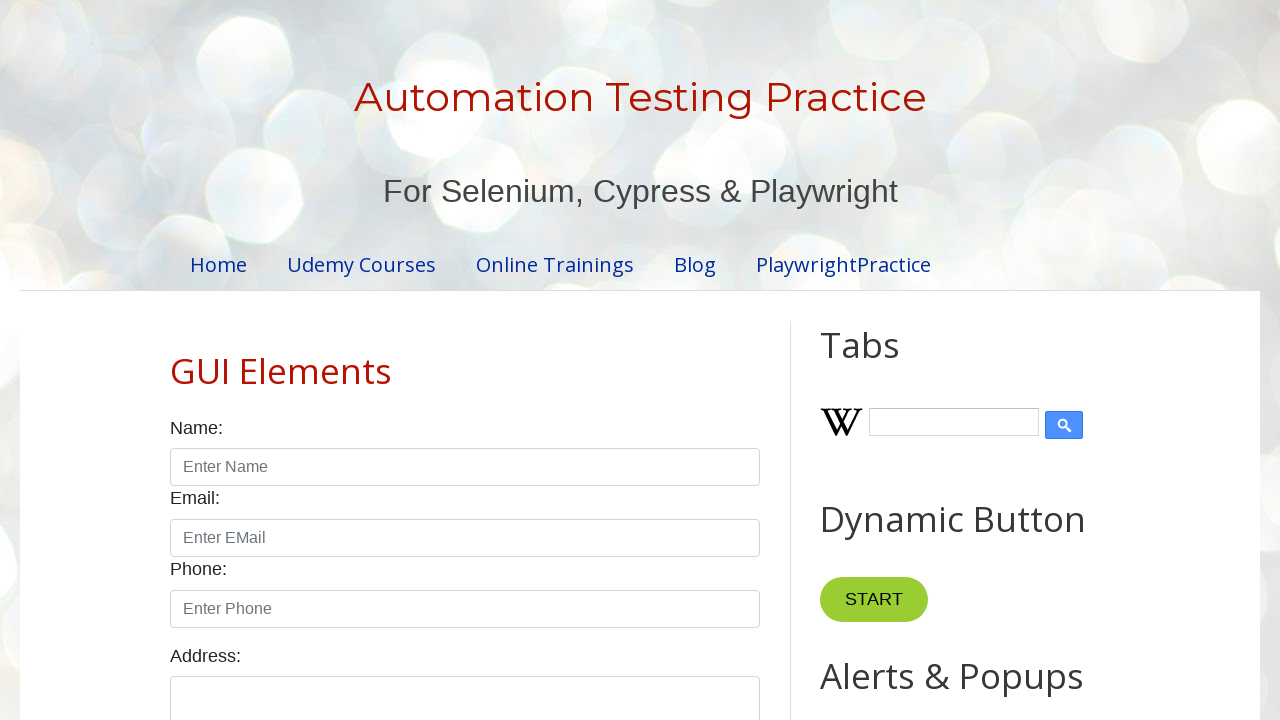

Page heading loaded and ready
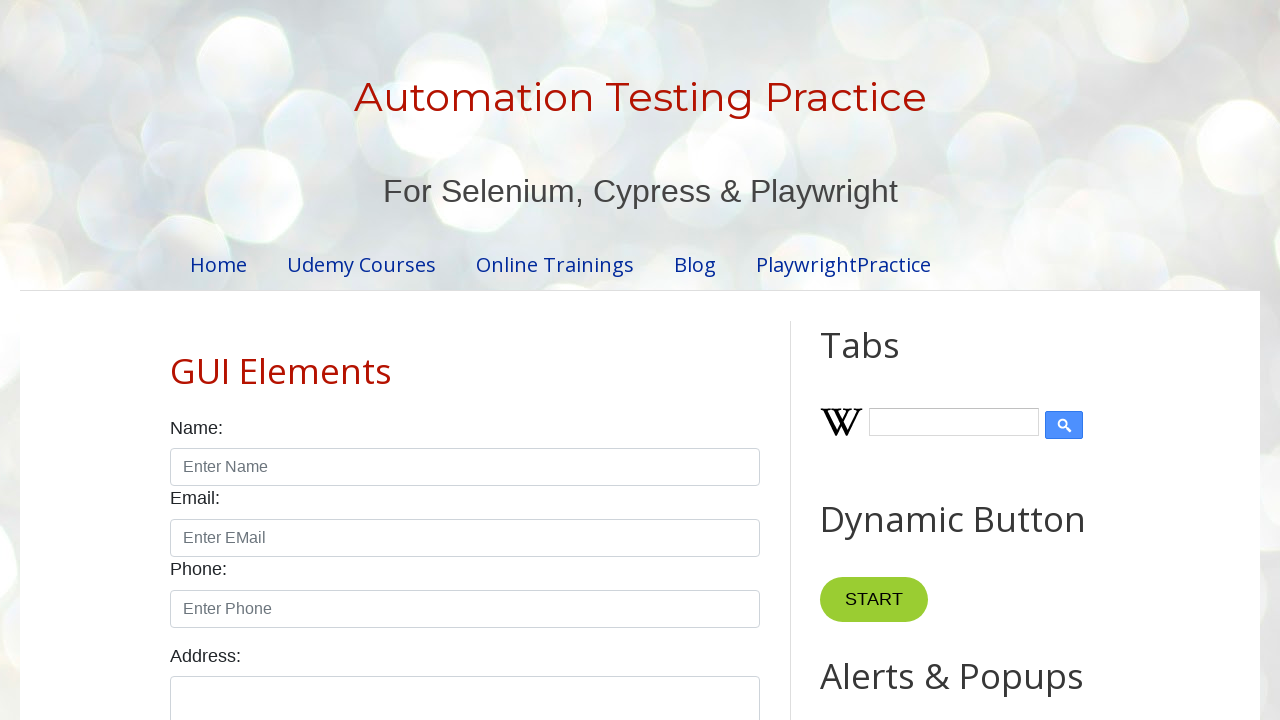

Filled name field with 'Thanh Nguyen' on #name
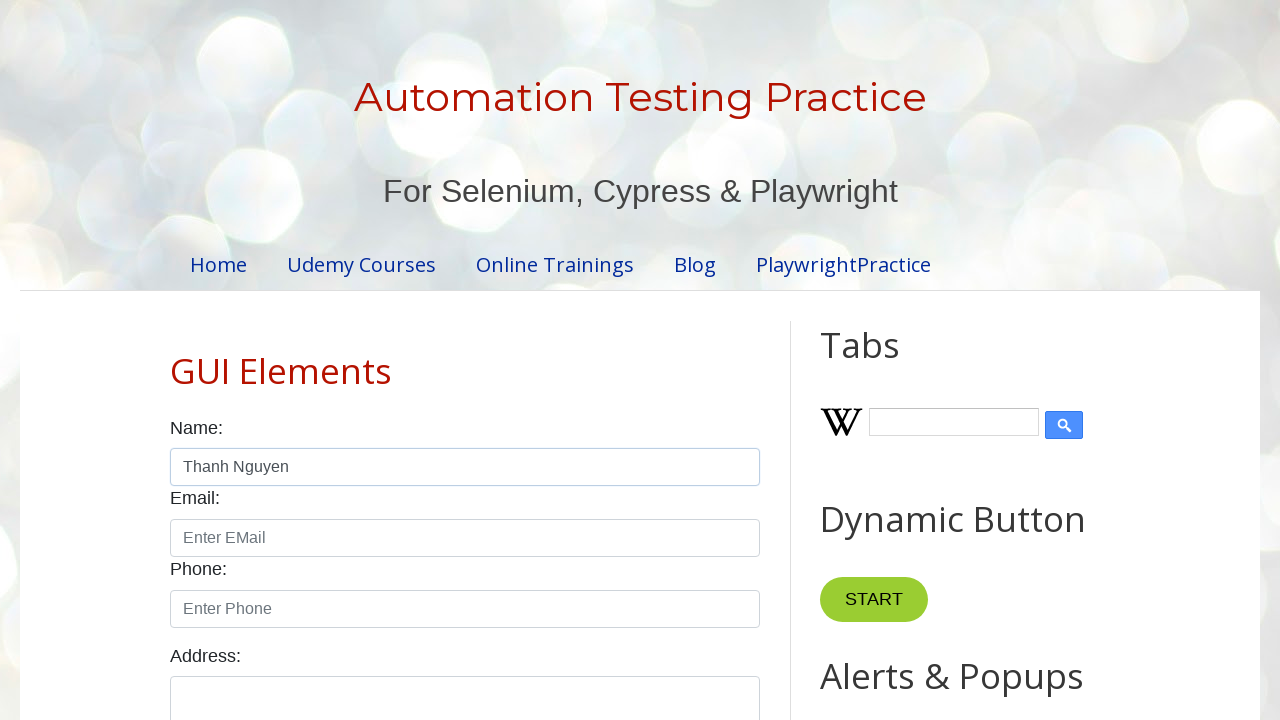

Filled address field with 'KMS-Technology' on internal:label="Address:"i
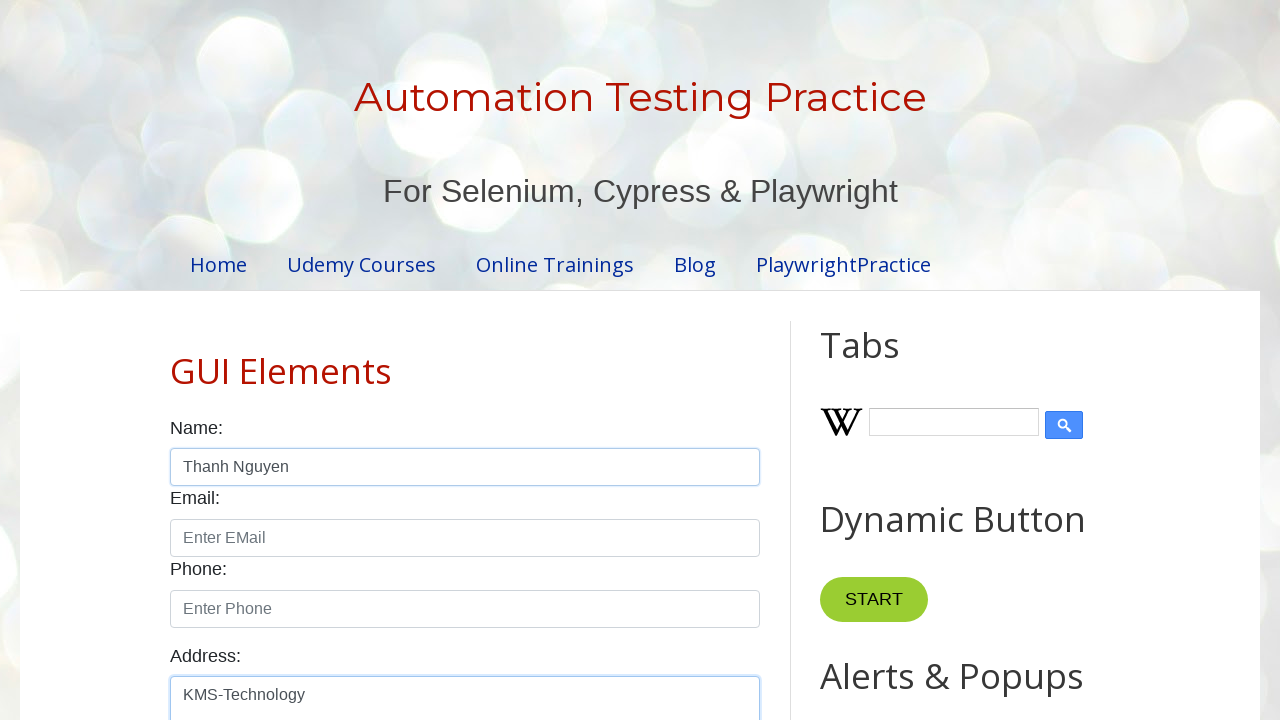

Cleared name field on #name
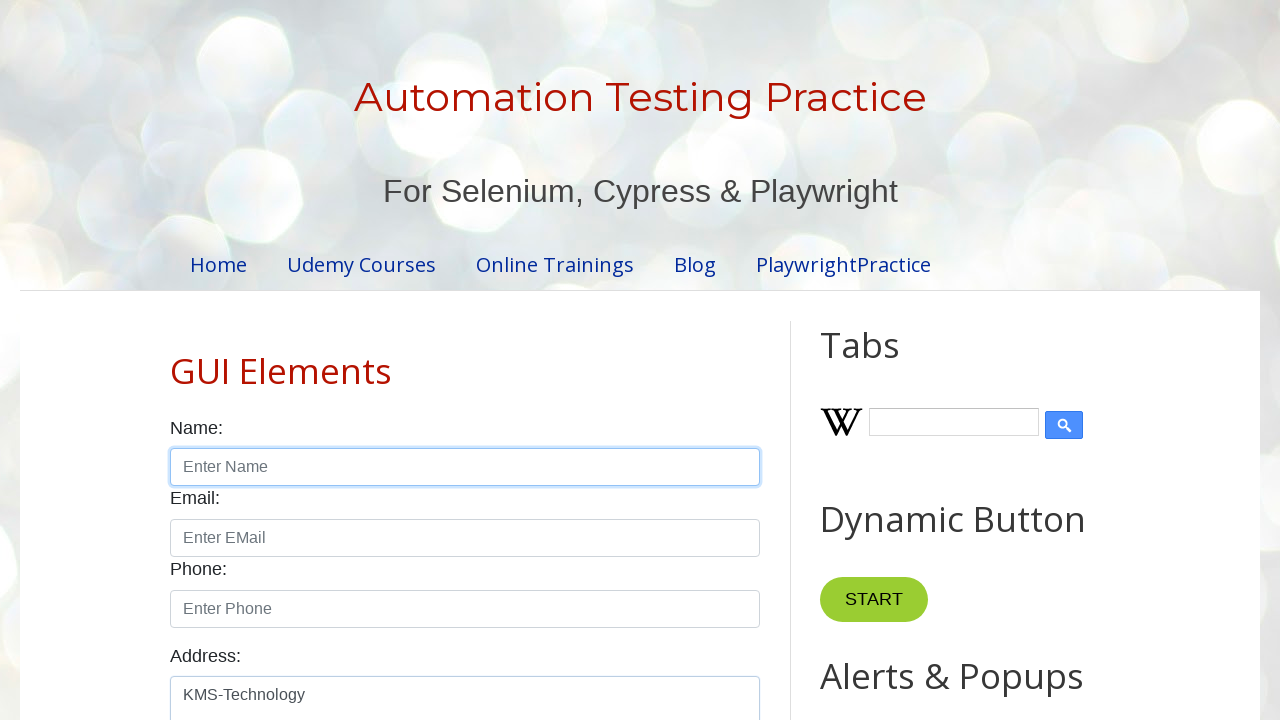

Cleared address field on internal:label="Address:"i
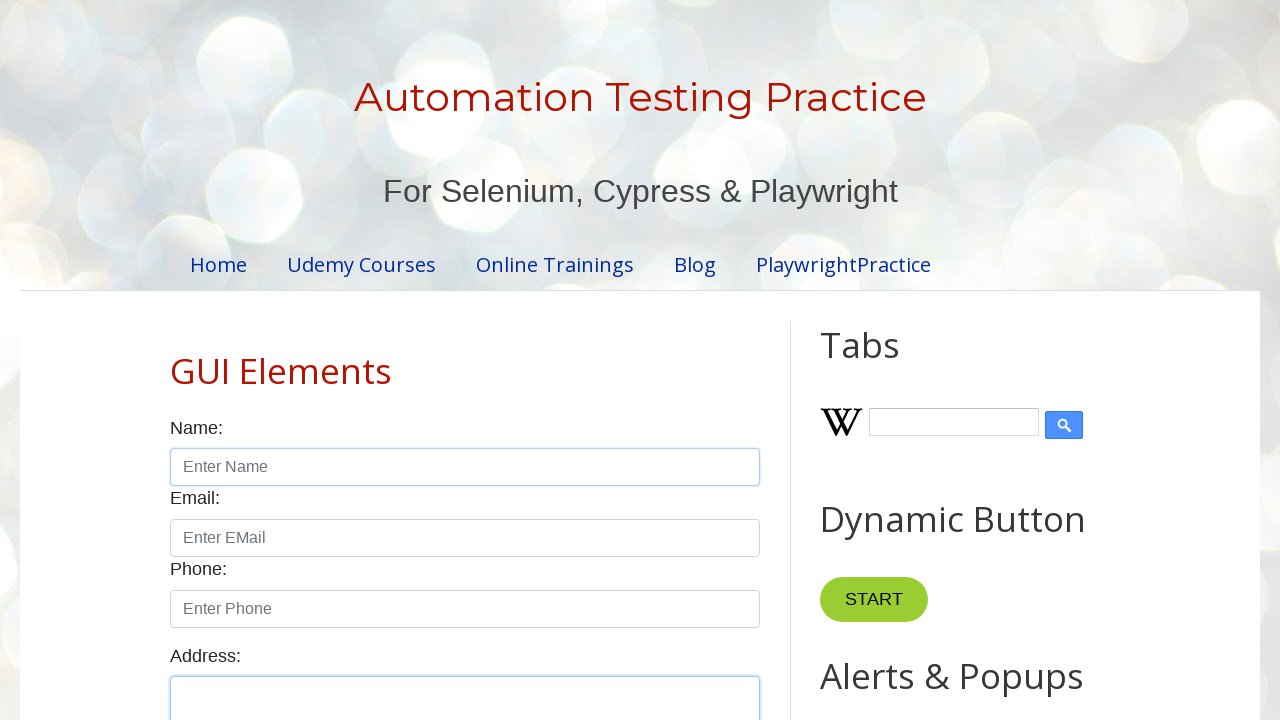

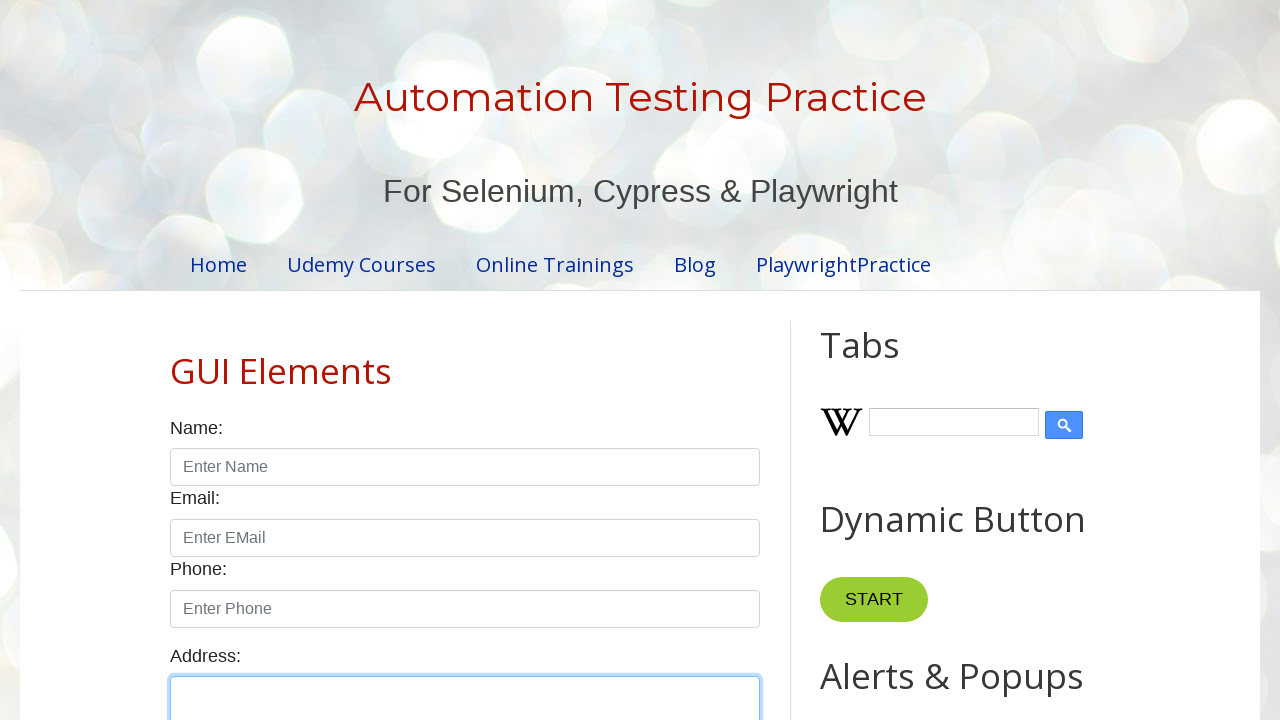